Tests dynamic control visibility by clicking Remove button to hide a checkbox, then clicking Add button to show it again, verifying the status messages after each action

Starting URL: http://the-internet.herokuapp.com/dynamic_controls

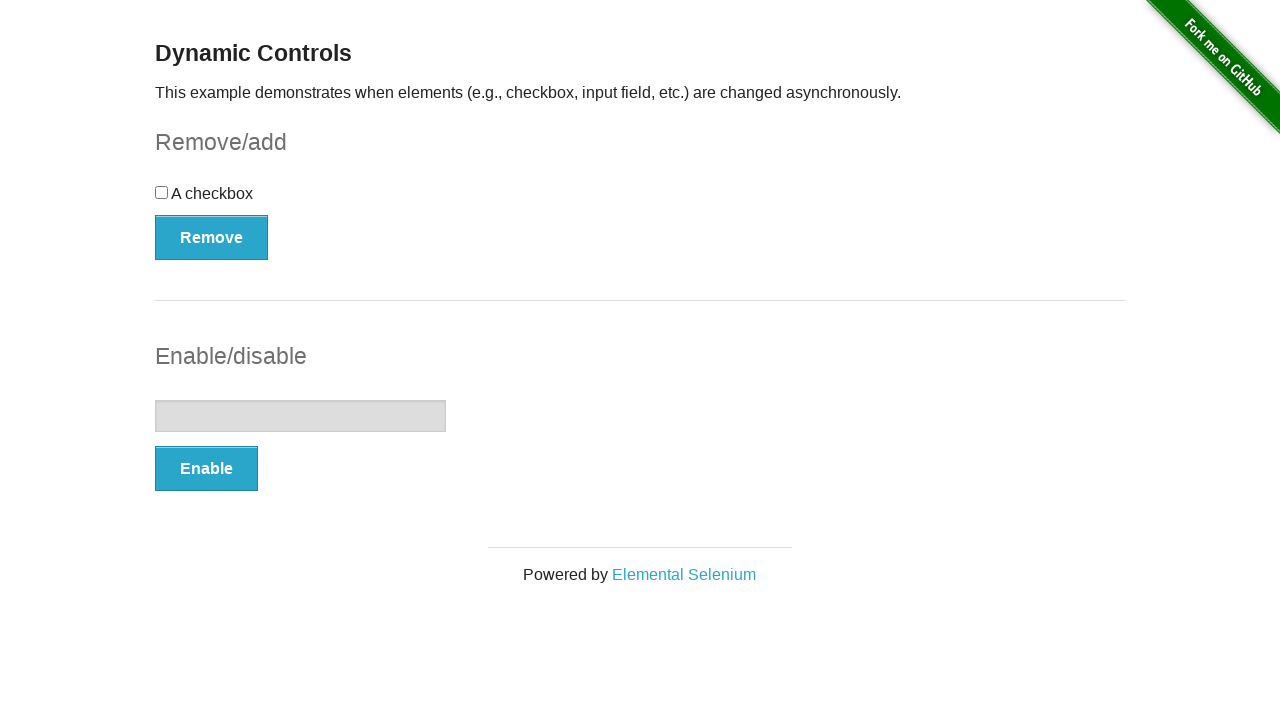

Clicked Remove button to hide the checkbox at (212, 237) on xpath=//form[@id='checkbox-example']/button
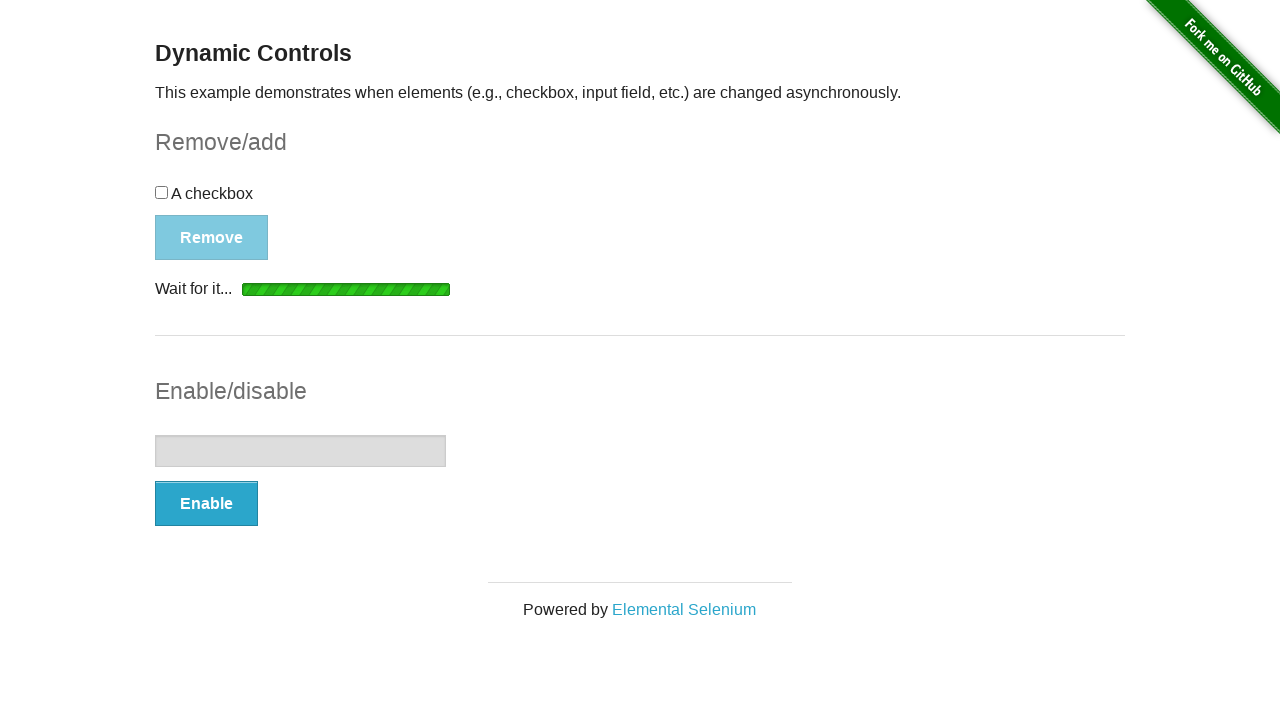

Waited for status message to appear after clicking Remove
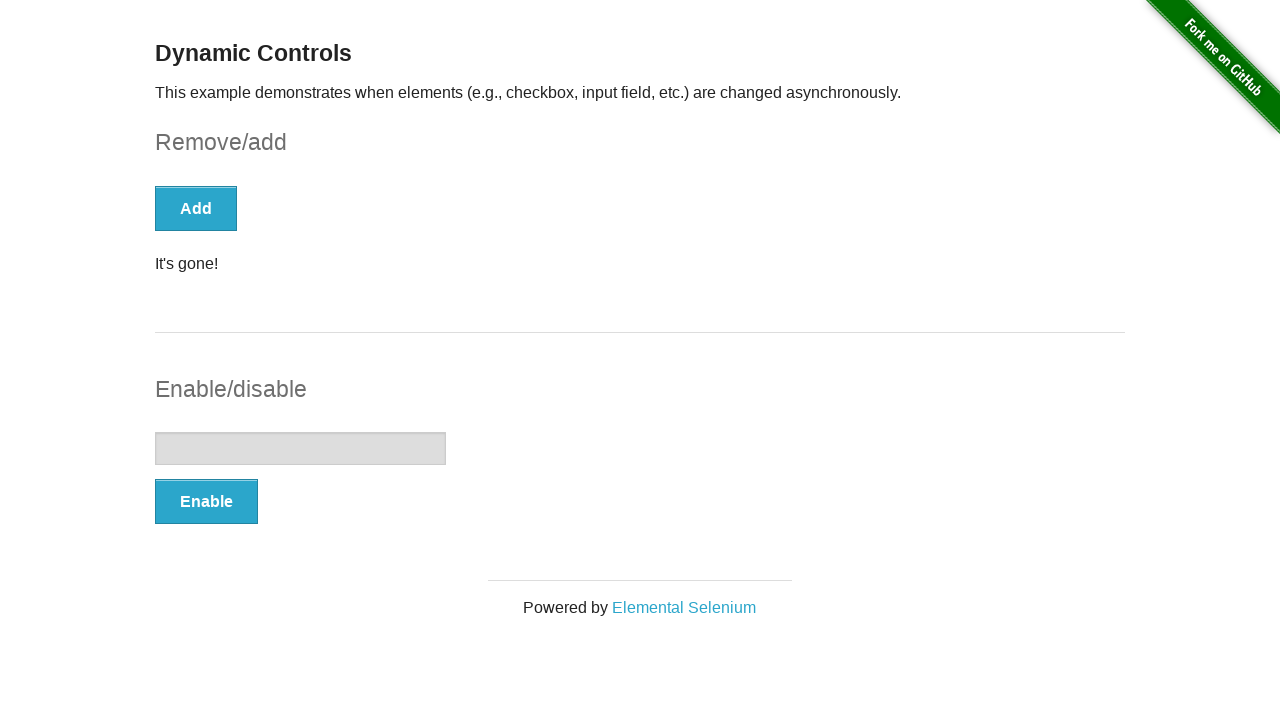

Verified 'It's gone!' message is displayed
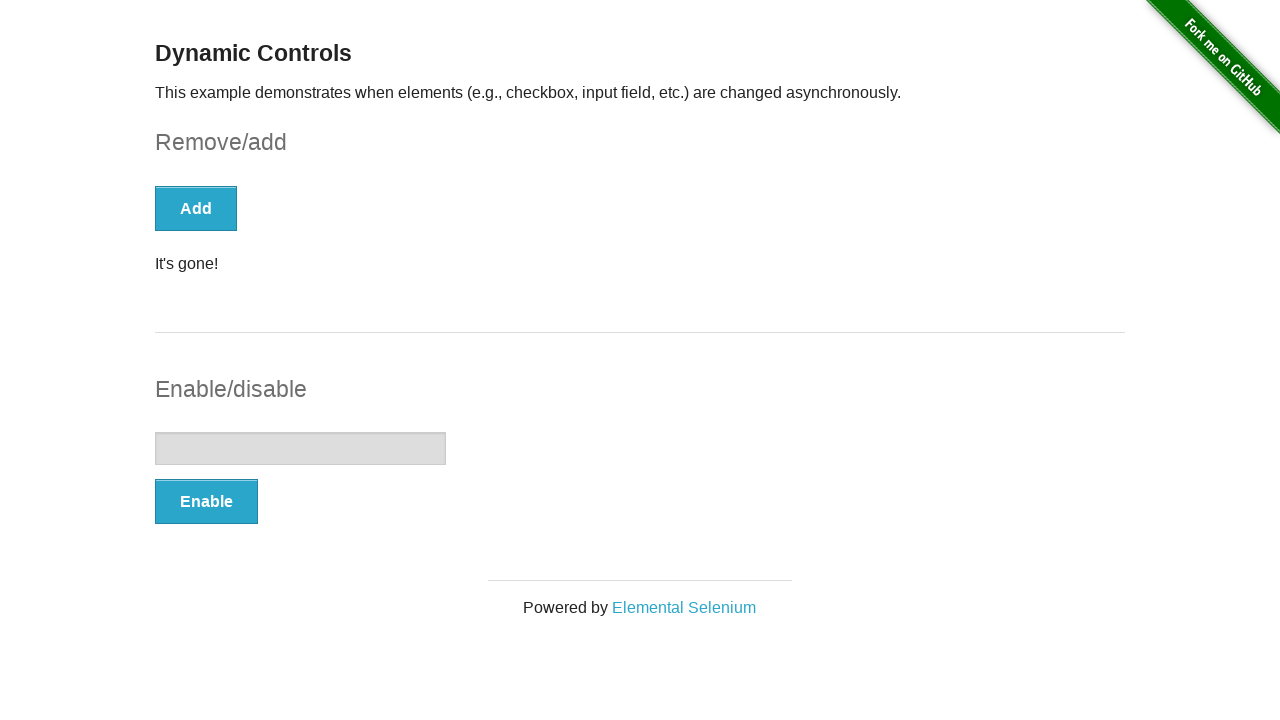

Clicked Add button to show the checkbox again at (196, 208) on xpath=//form[@id='checkbox-example']/button
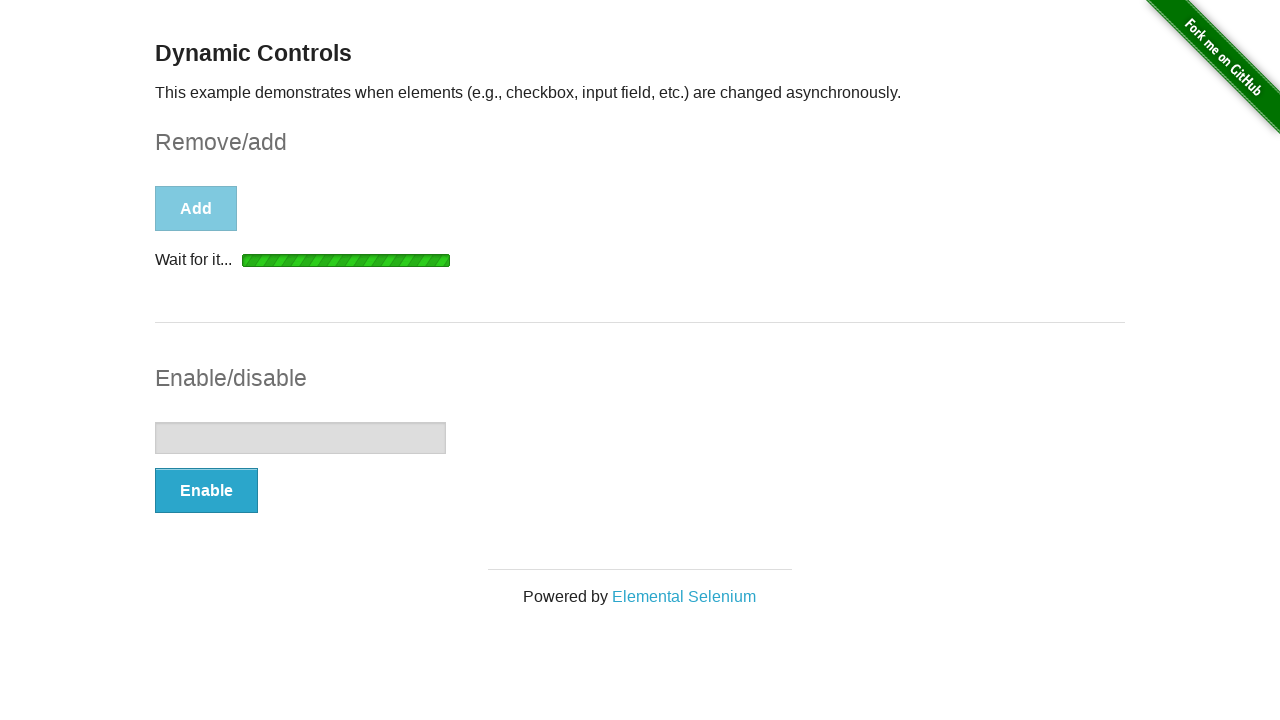

Waited for status message to appear after clicking Add
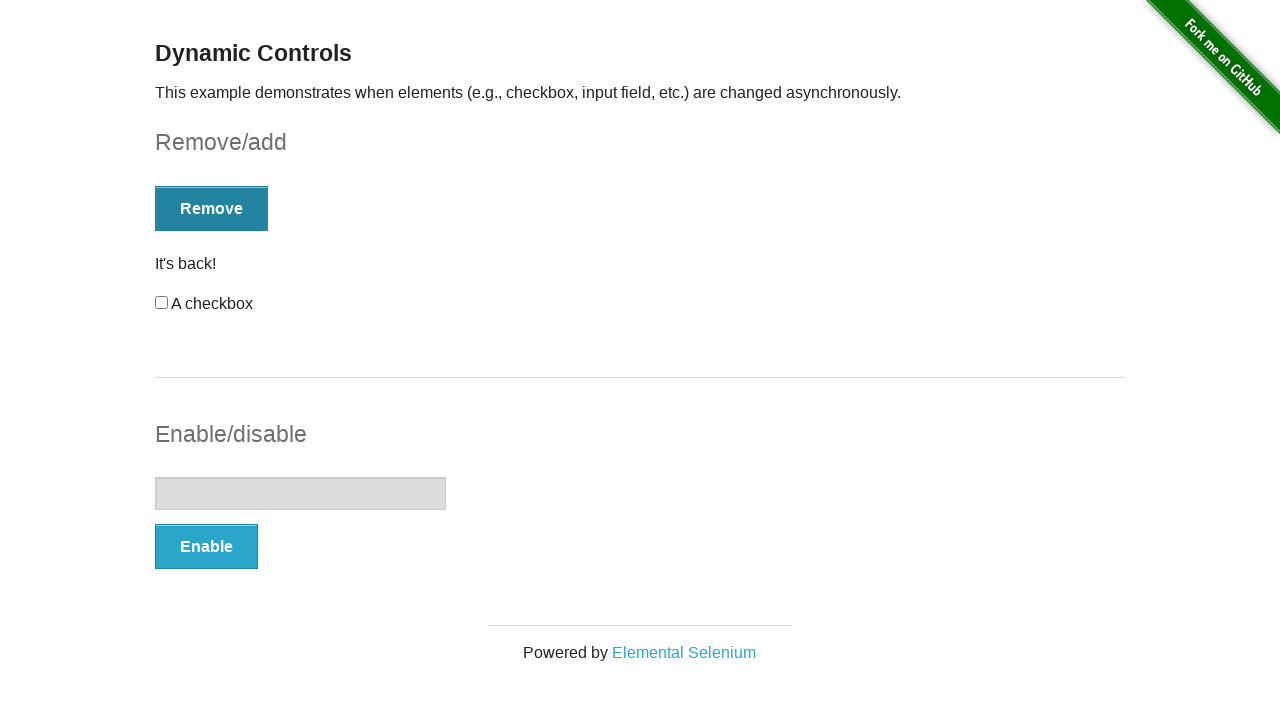

Verified 'It's back!' message is displayed
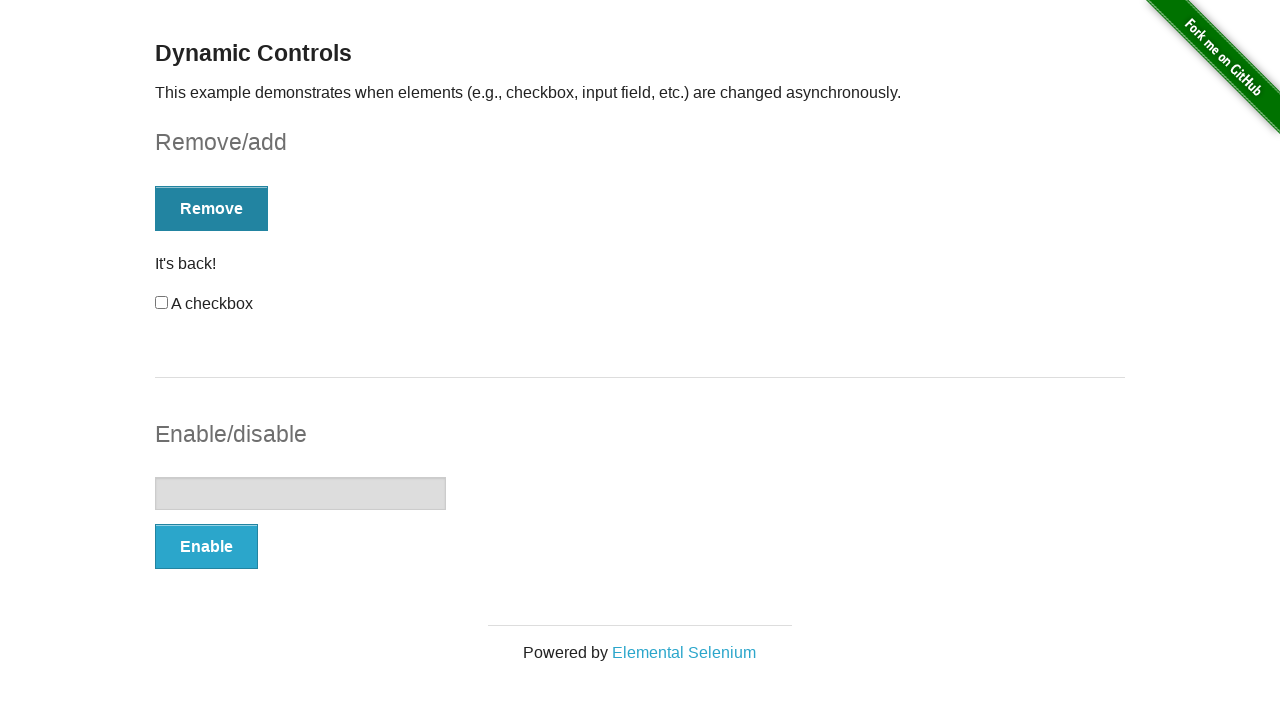

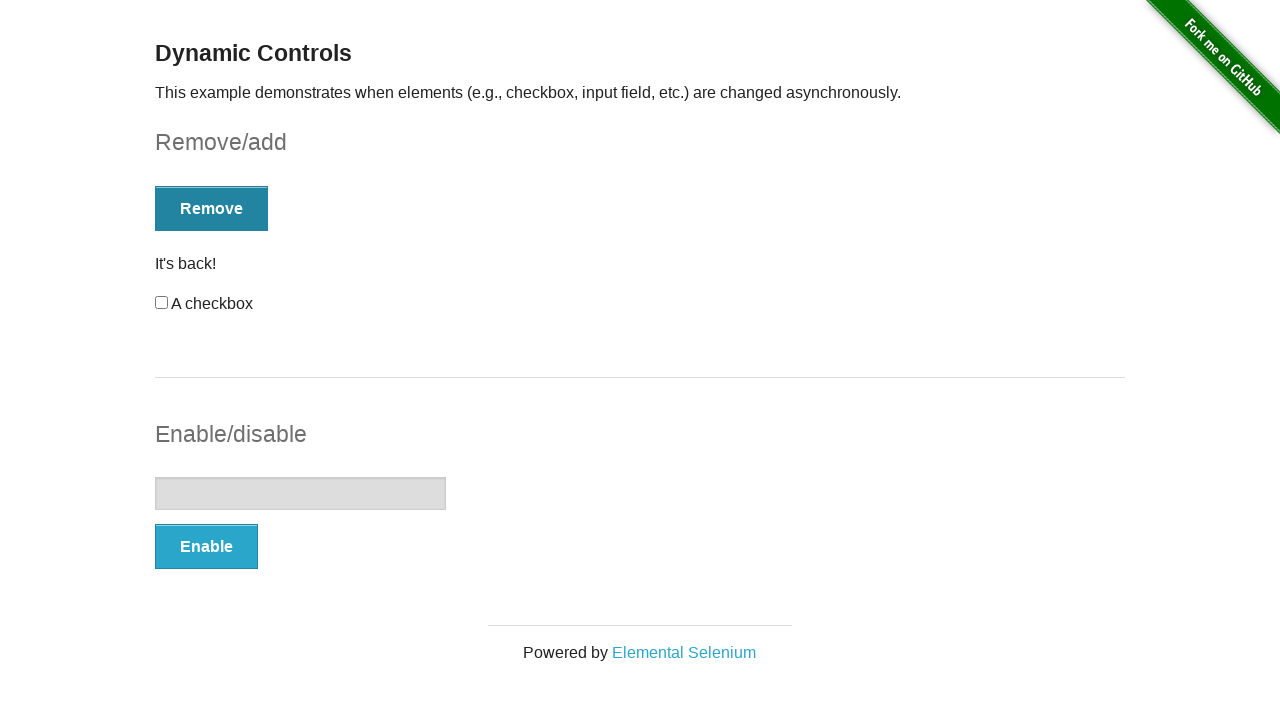